Tests basic browser navigation actions including navigating between pages, using back/refresh, and window management

Starting URL: https://rahulshettyacademy.com/

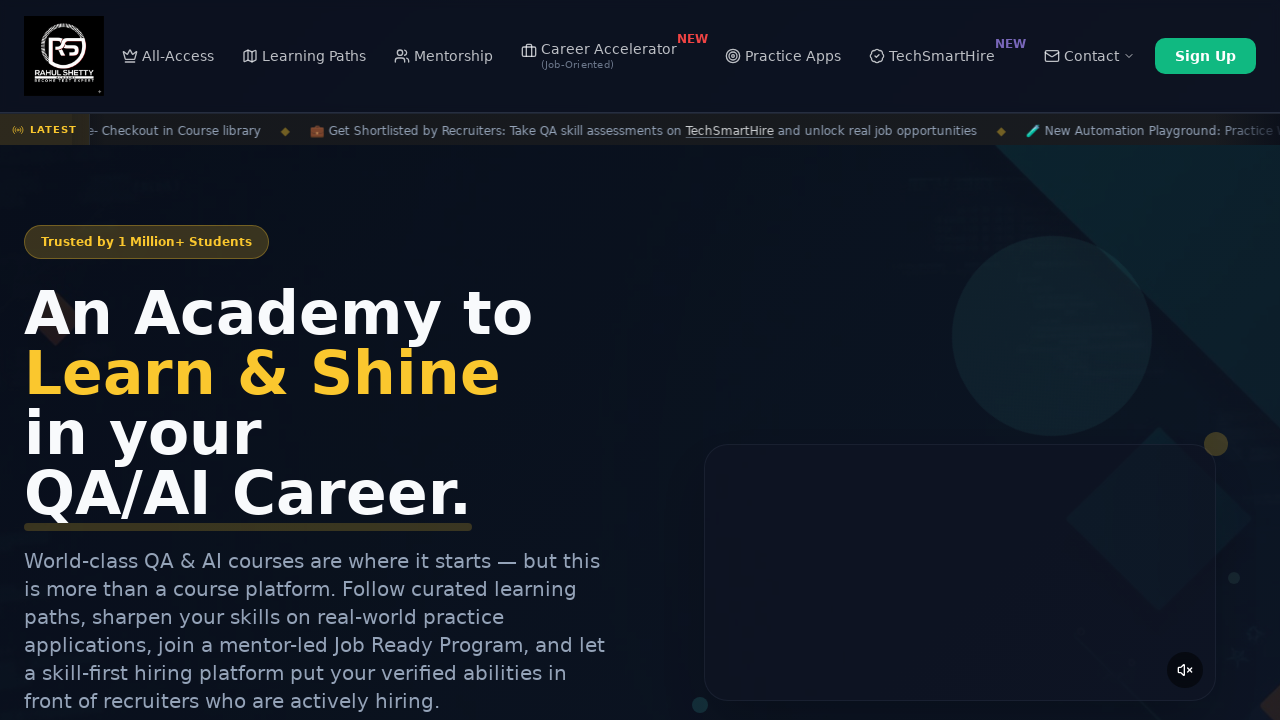

Navigated to AutomationPractice page
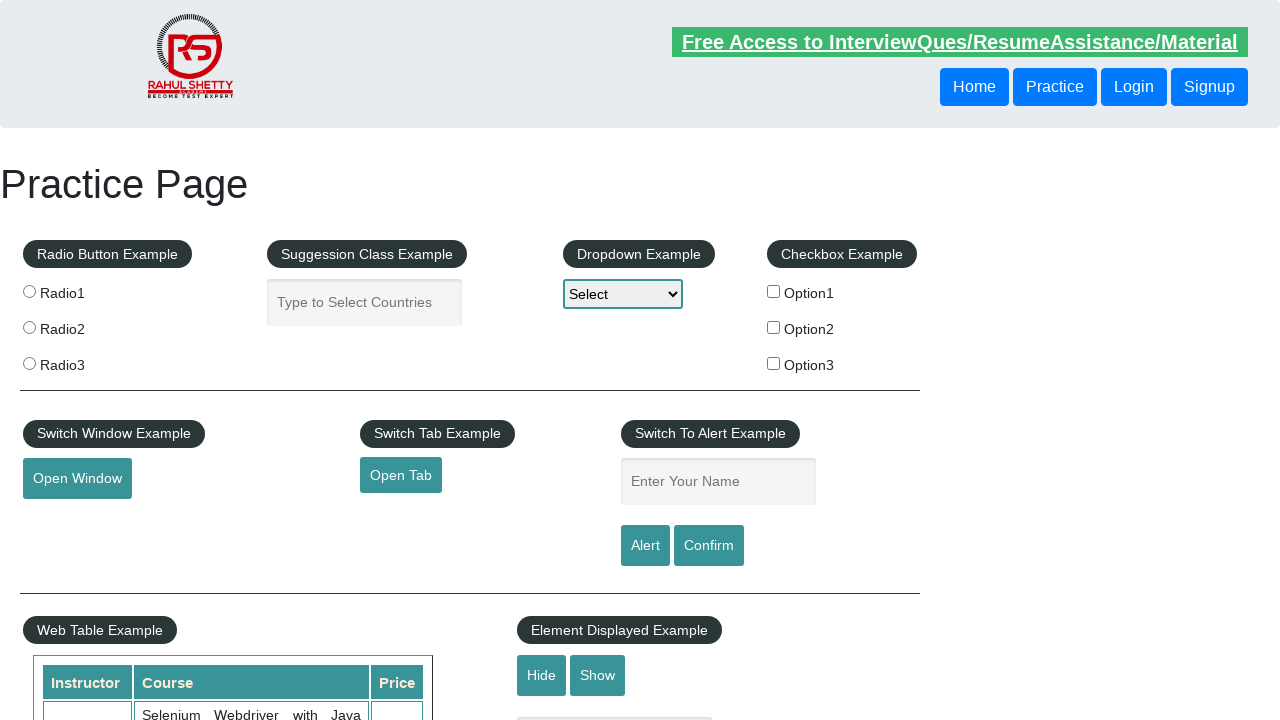

Navigated back to previous page
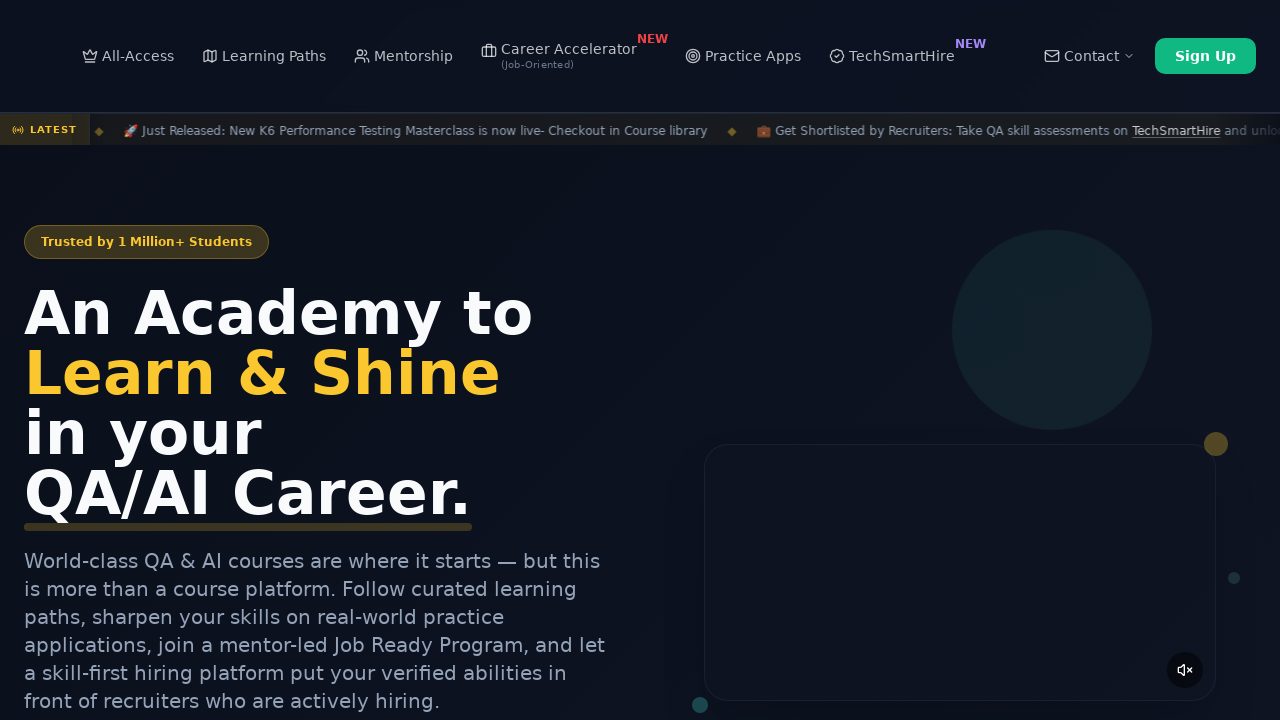

Refreshed the current page
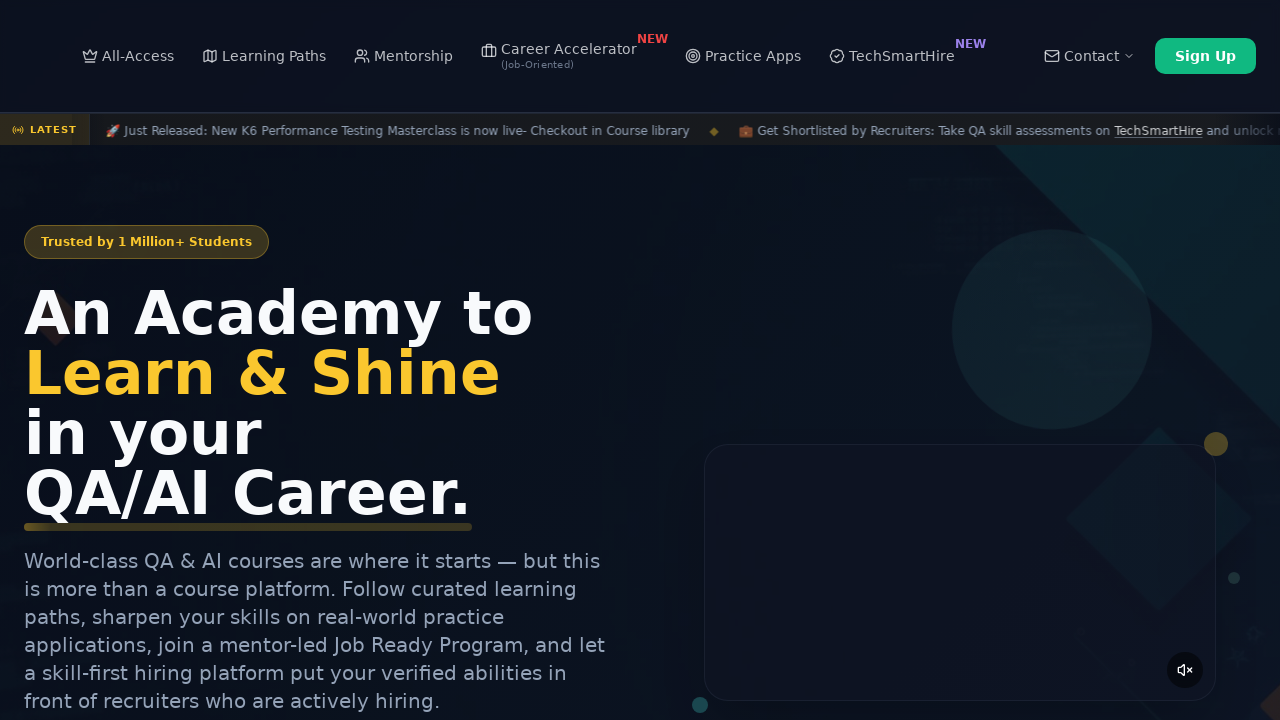

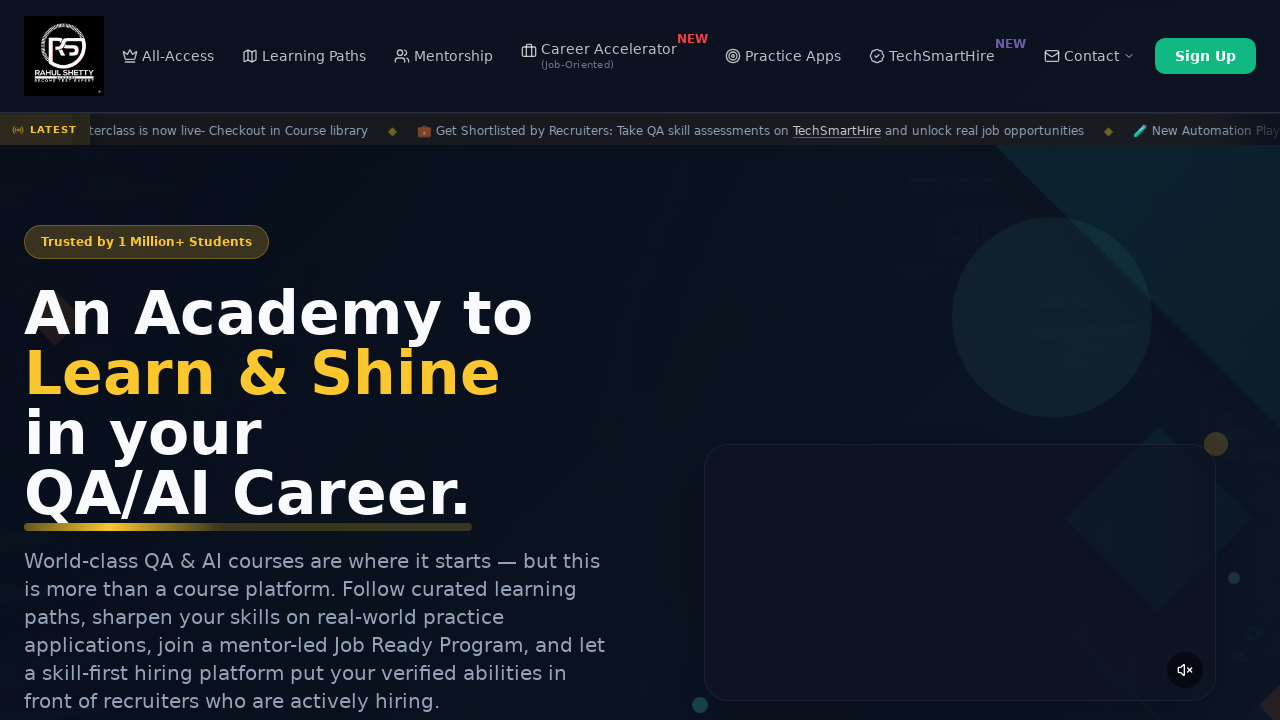